Verifies that the Joke Teller page has the correct title

Starting URL: https://dvd035.github.io/joke-teller/

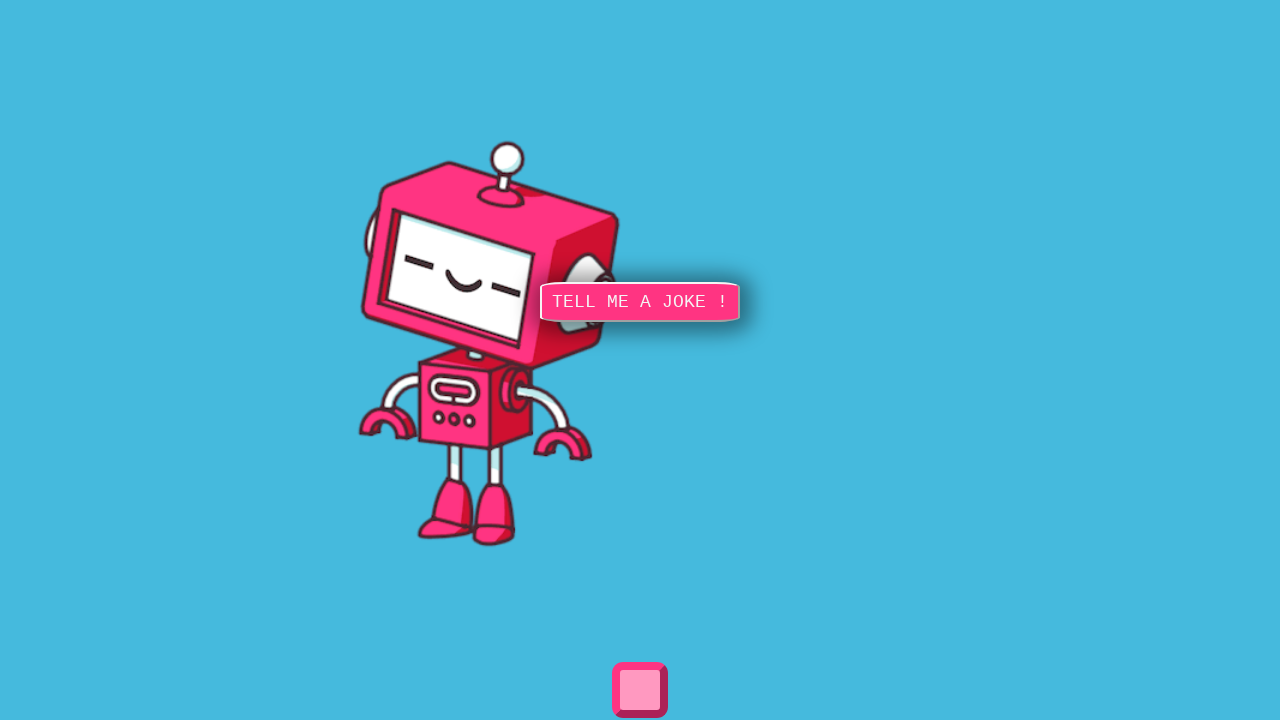

Navigated to Joke Teller page
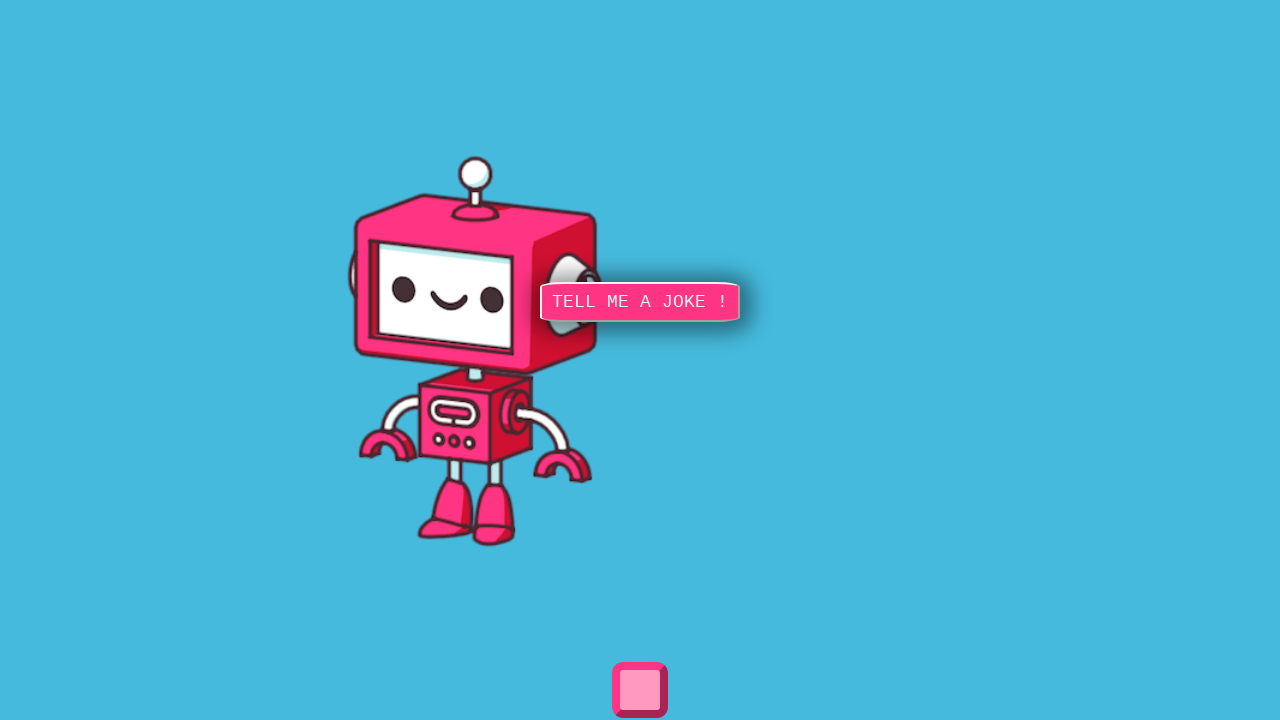

Verified page title is 'Joke Teller'
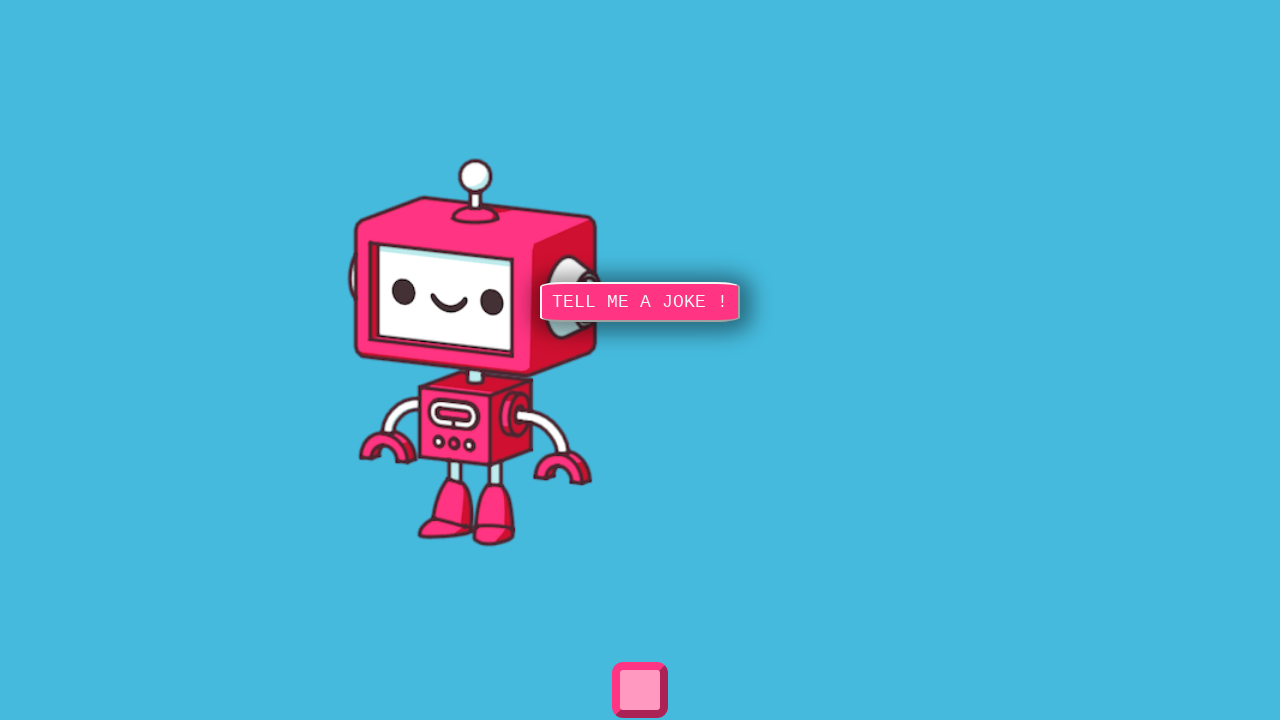

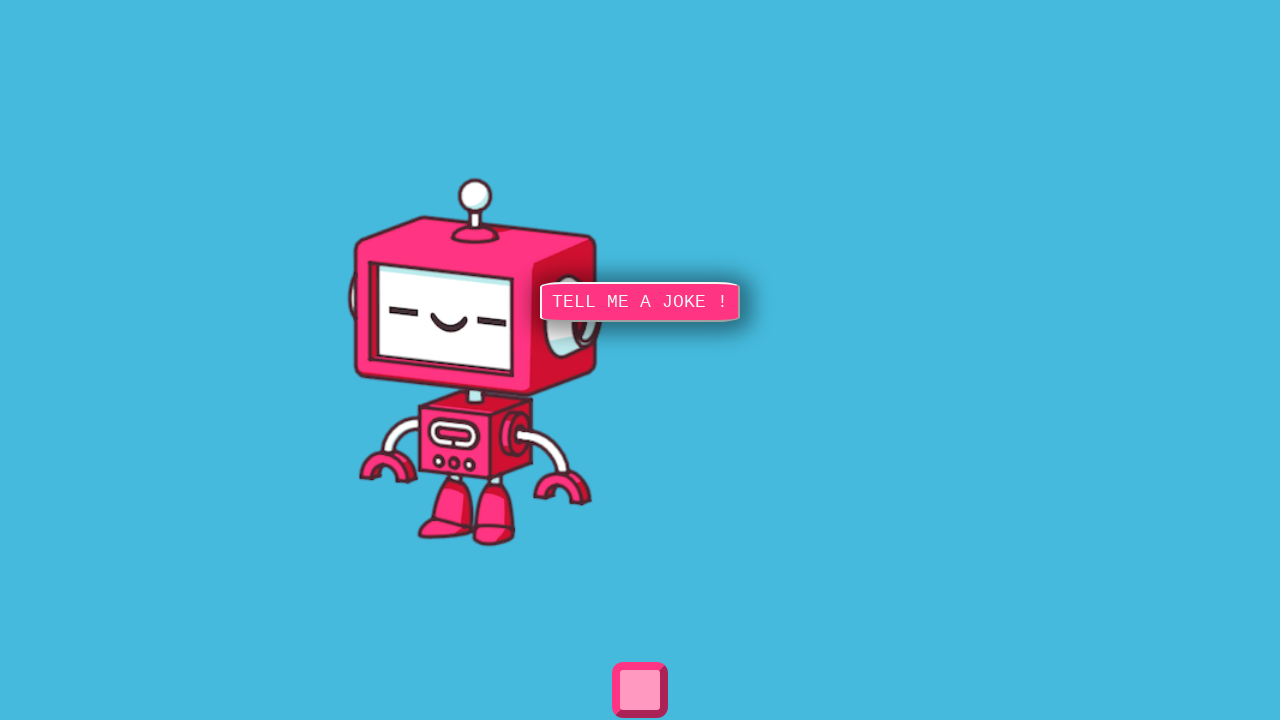